Tests search functionality with a nonsensical query "AbDsd" to verify "No results" message is displayed

Starting URL: https://divui.com/blog

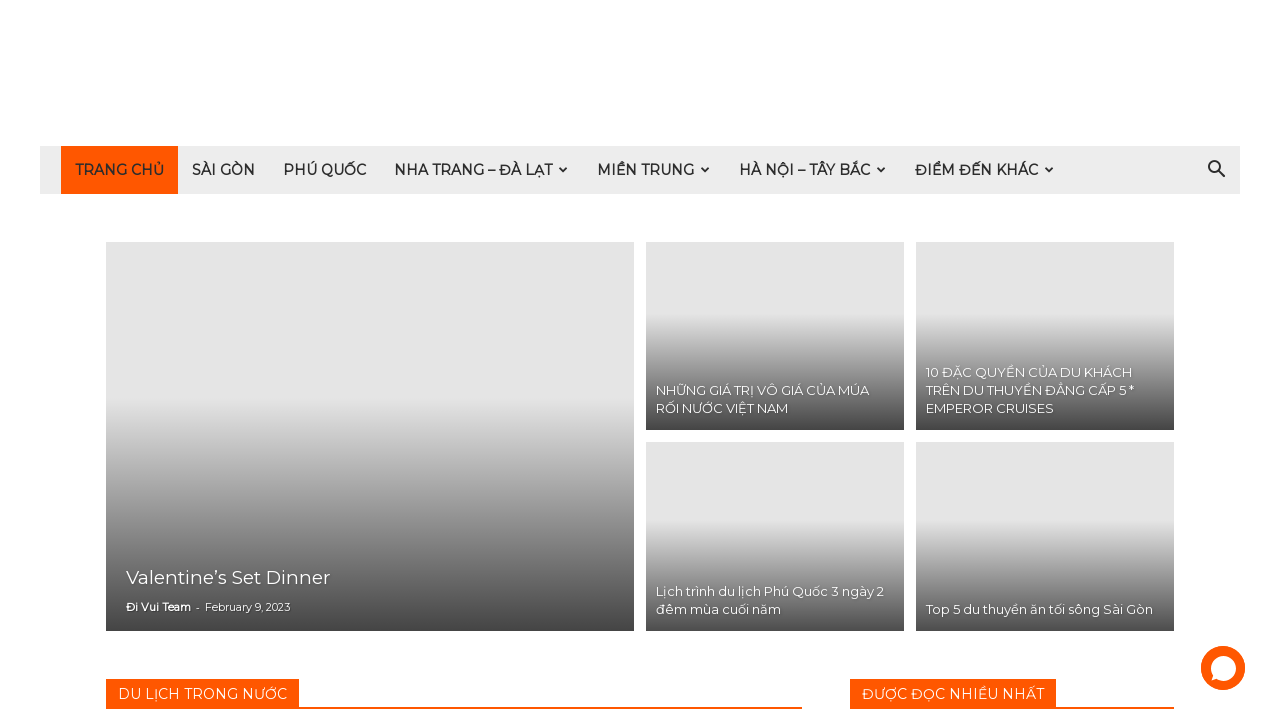

Clicked search icon to open search at (1216, 170) on i.td-icon-search:first-child
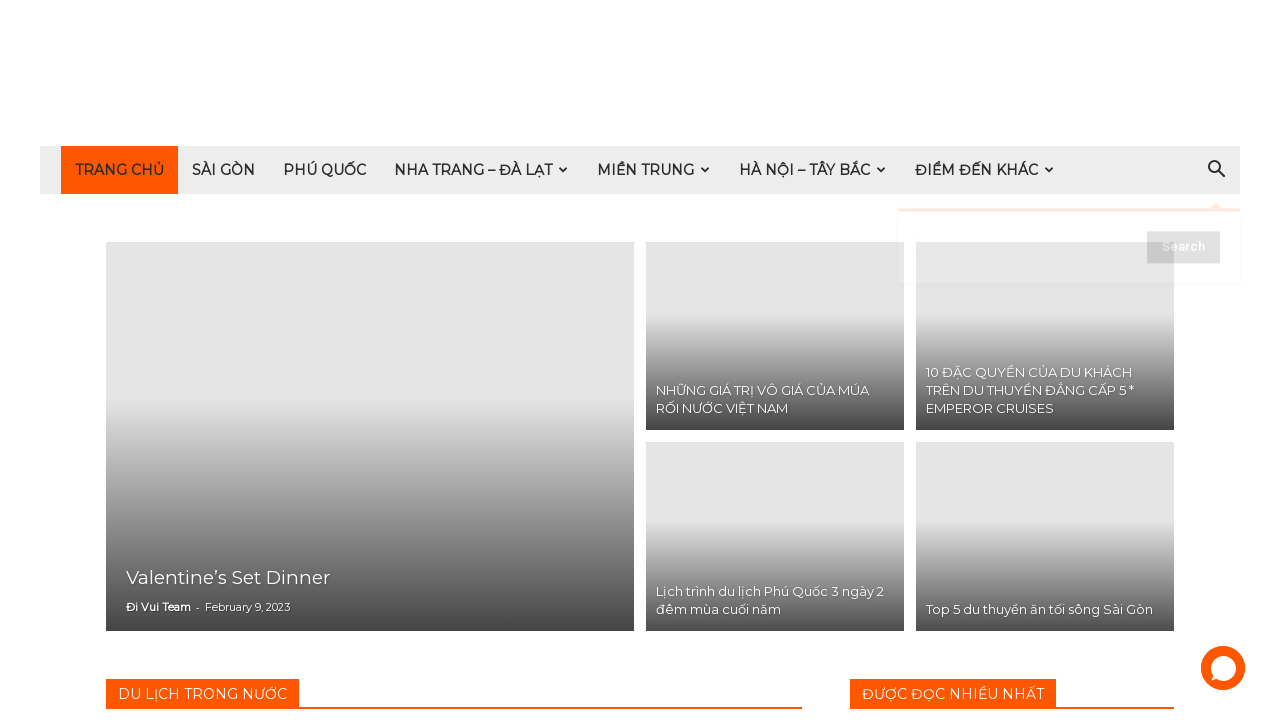

Search input field became visible
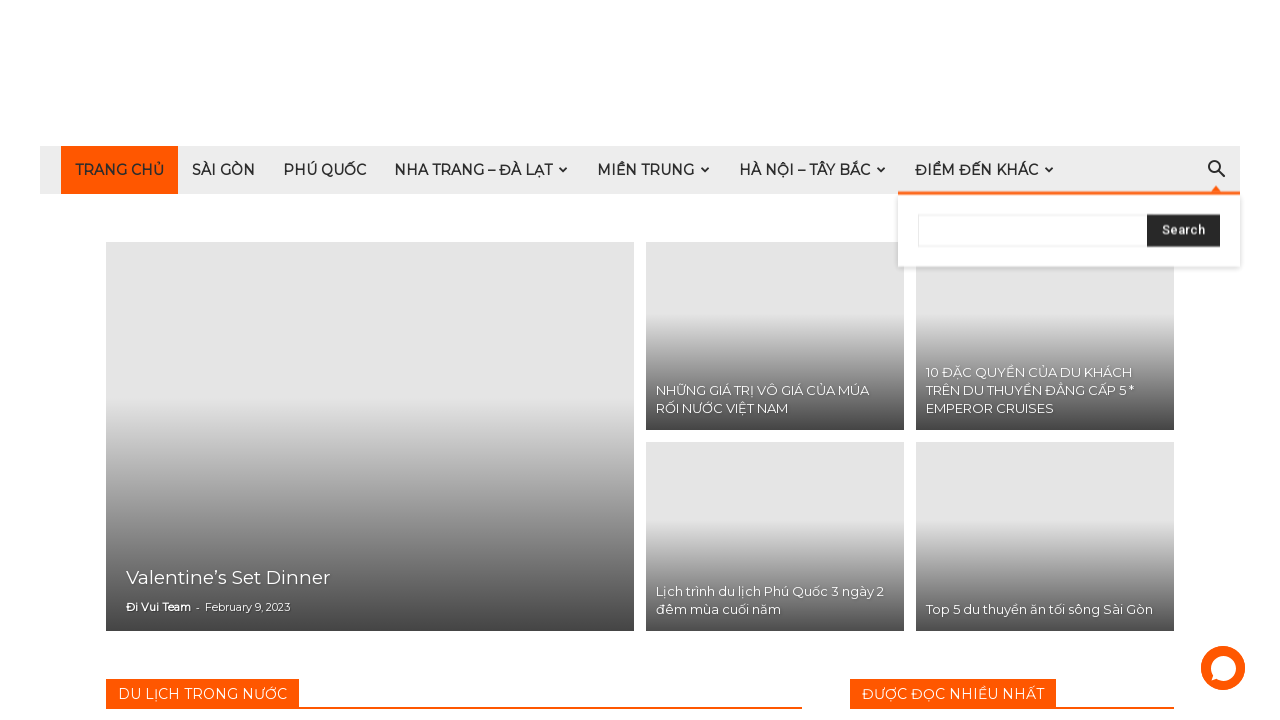

Entered nonsensical search query 'AbDsd' into search field on #td-header-search
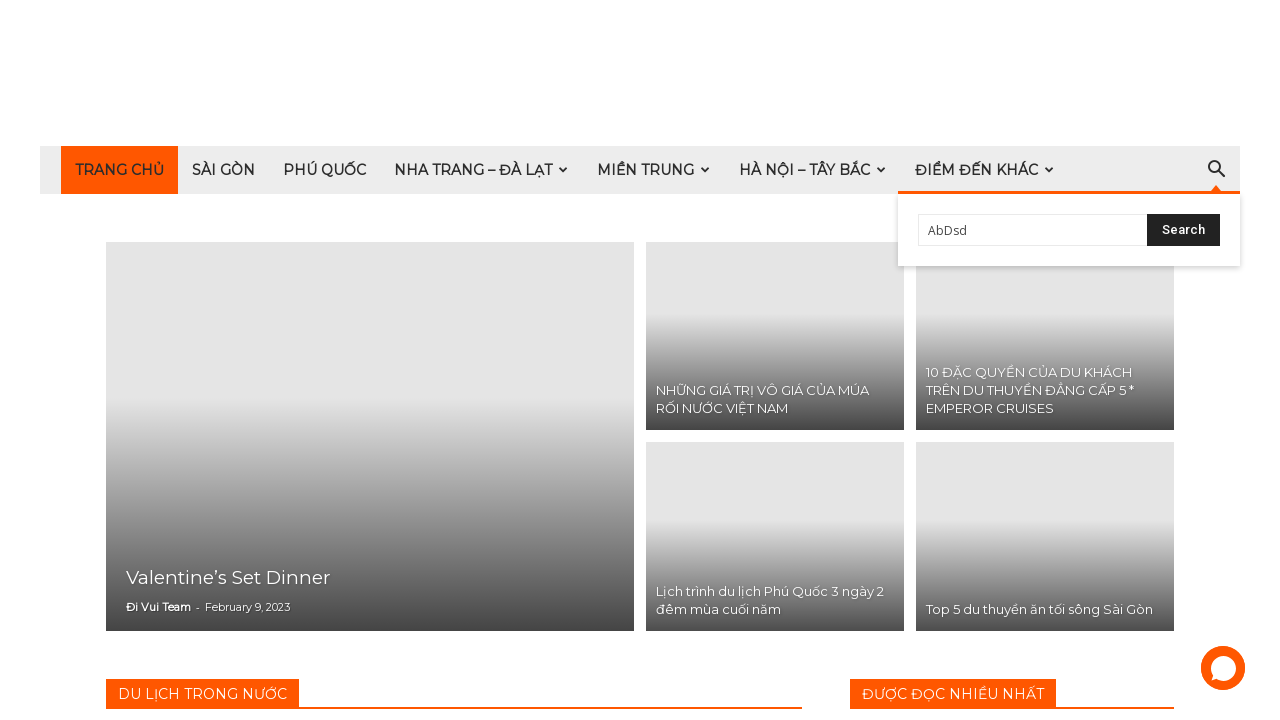

Clicked search button to execute search at (1184, 230) on #td-header-search-top
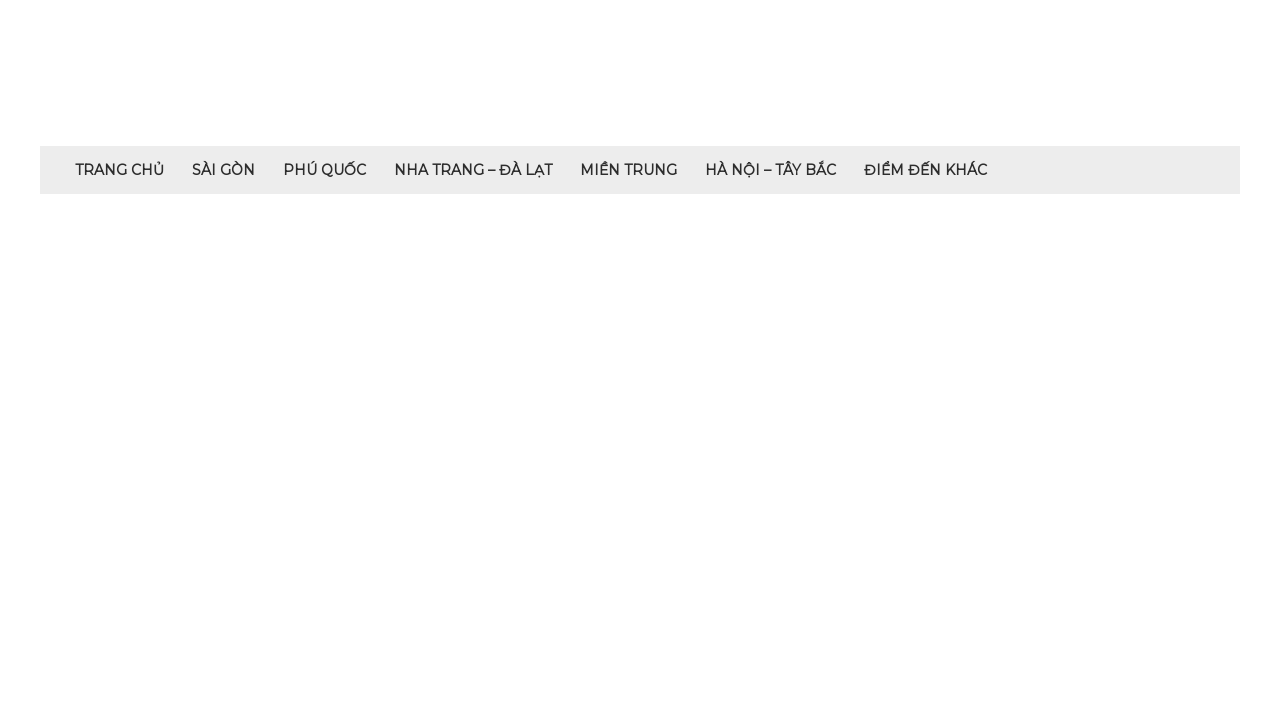

No results message appeared confirming search returned no results
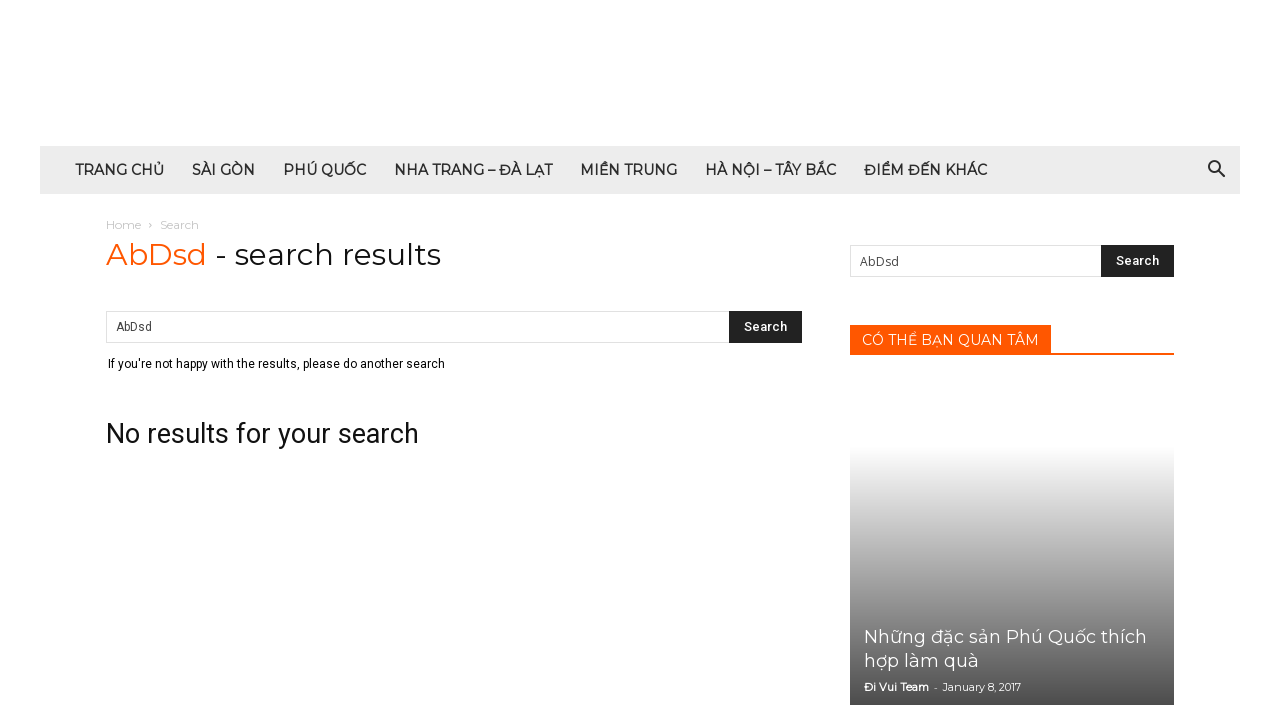

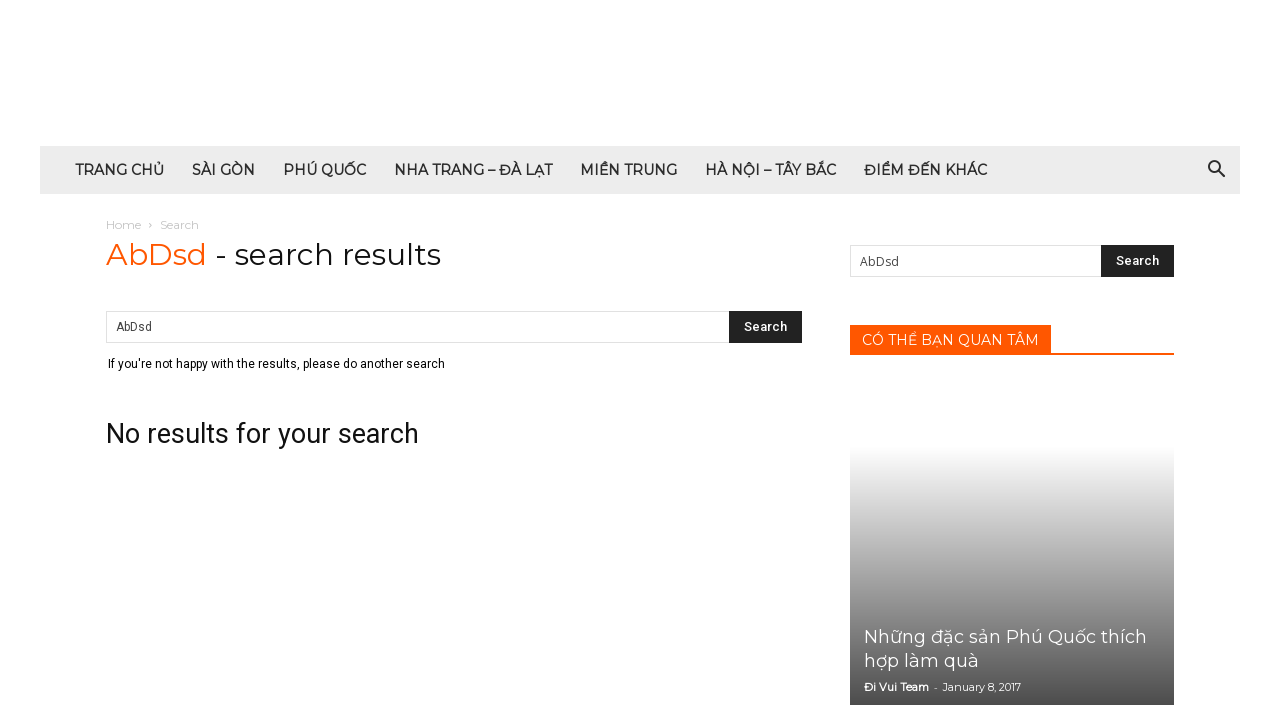